Navigates to JejuAir events page, clicks the "more" button repeatedly to load all events, and verifies event items are displayed on the page.

Starting URL: https://www.jejuair.net/ko/event/event.do

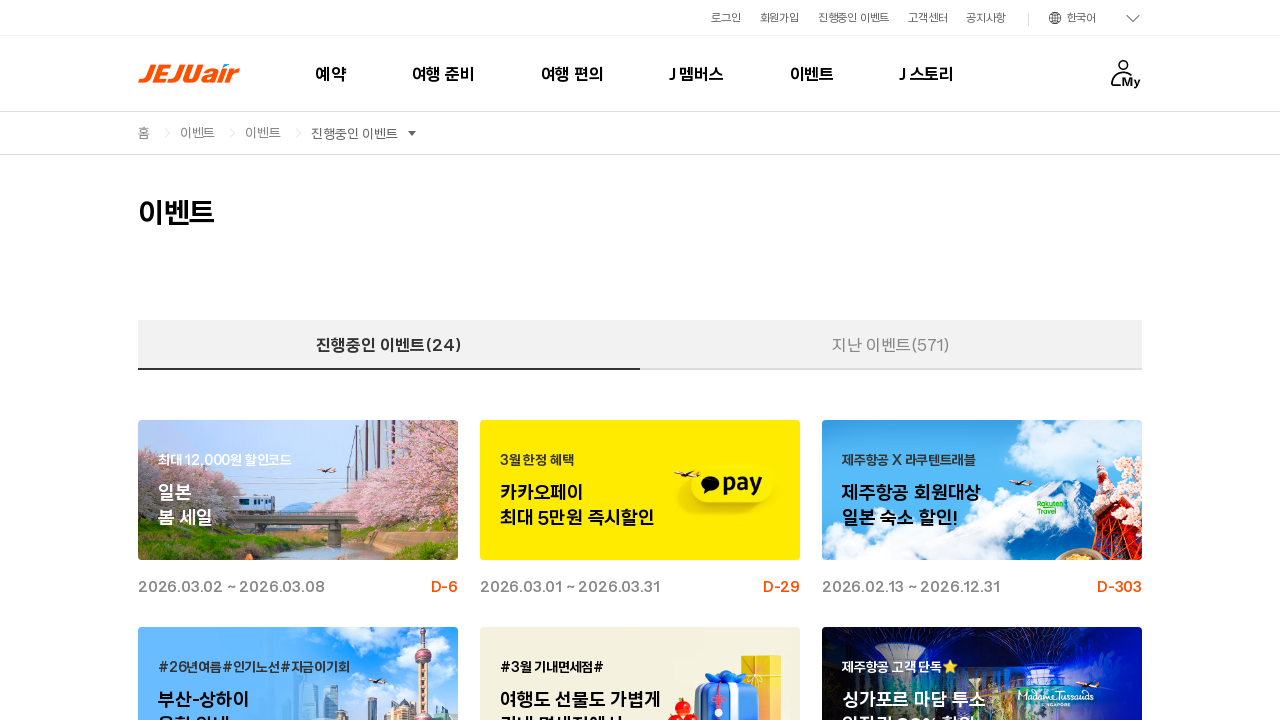

Navigated to JejuAir events page
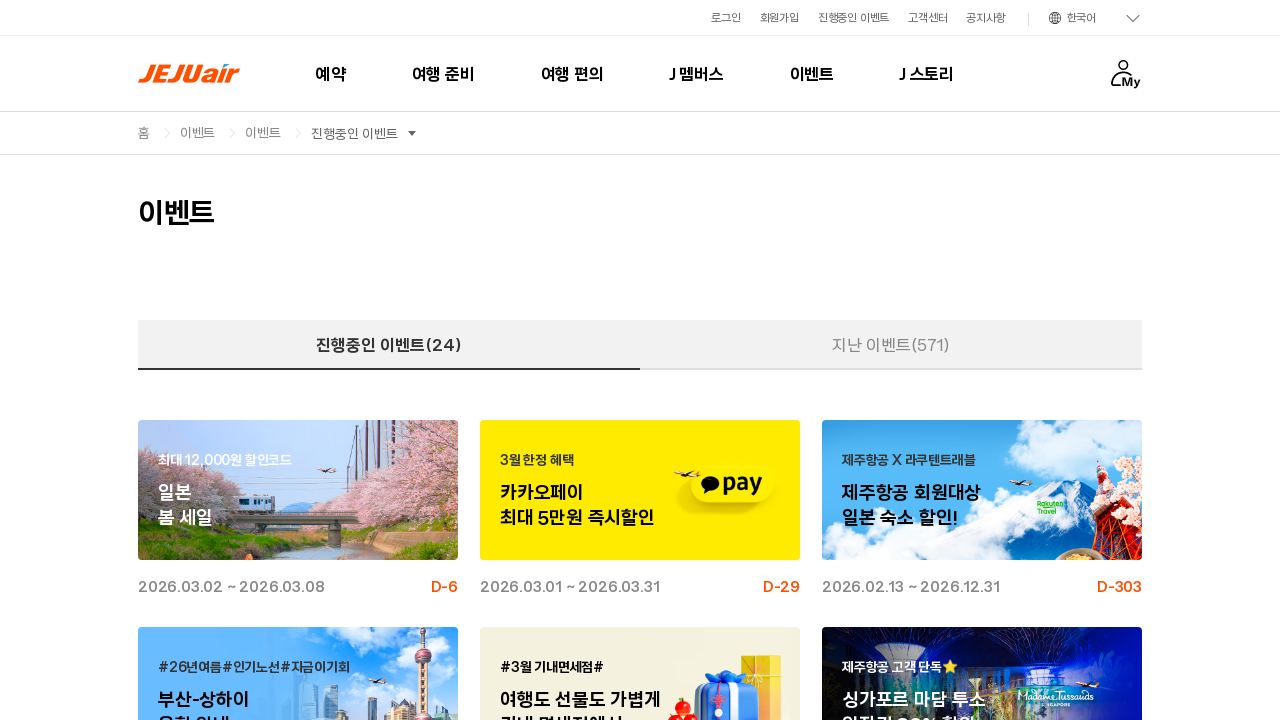

Waited for page to load (networkidle)
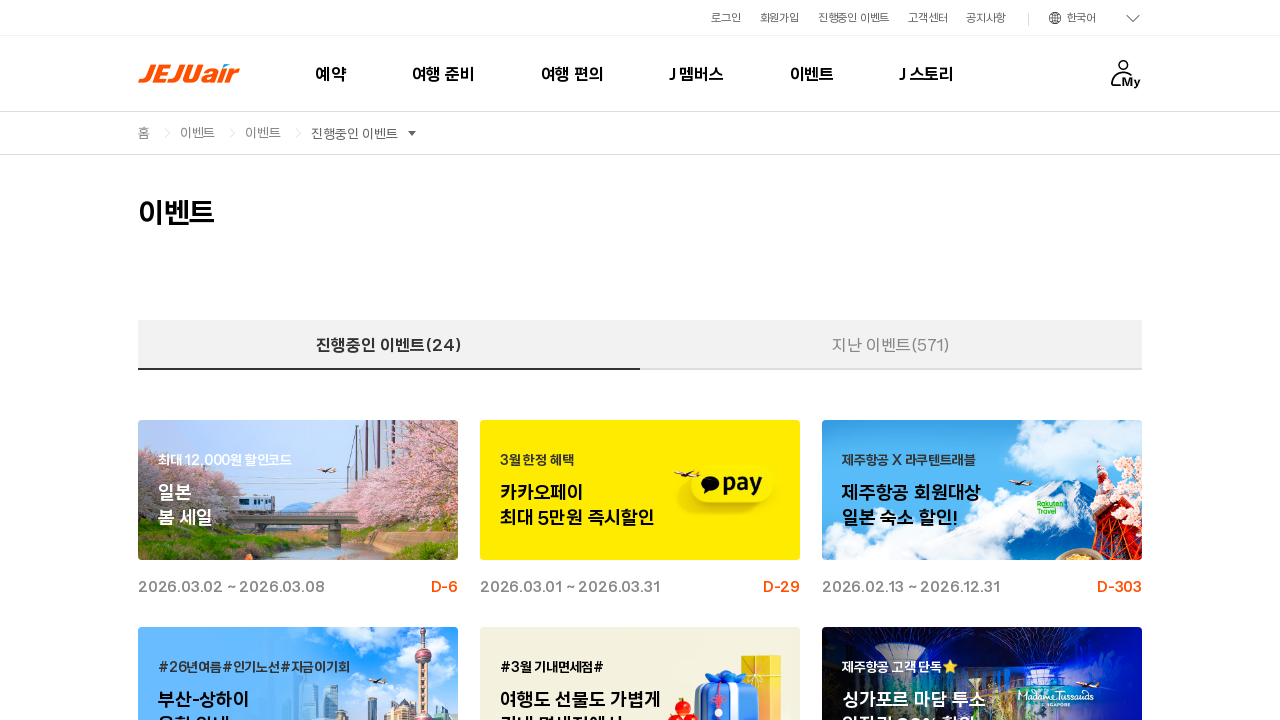

Clicked 'more' button to load additional events at (640, 361) on .more__button
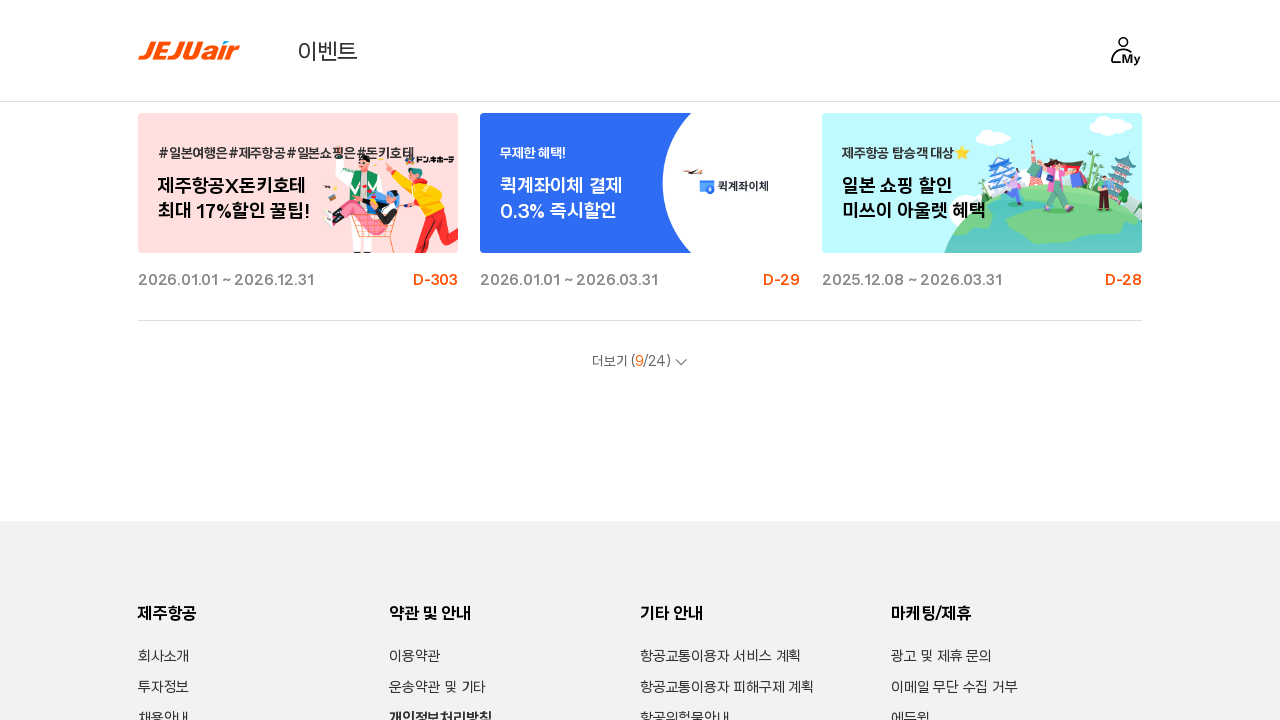

Waited for events to load after clicking 'more' button
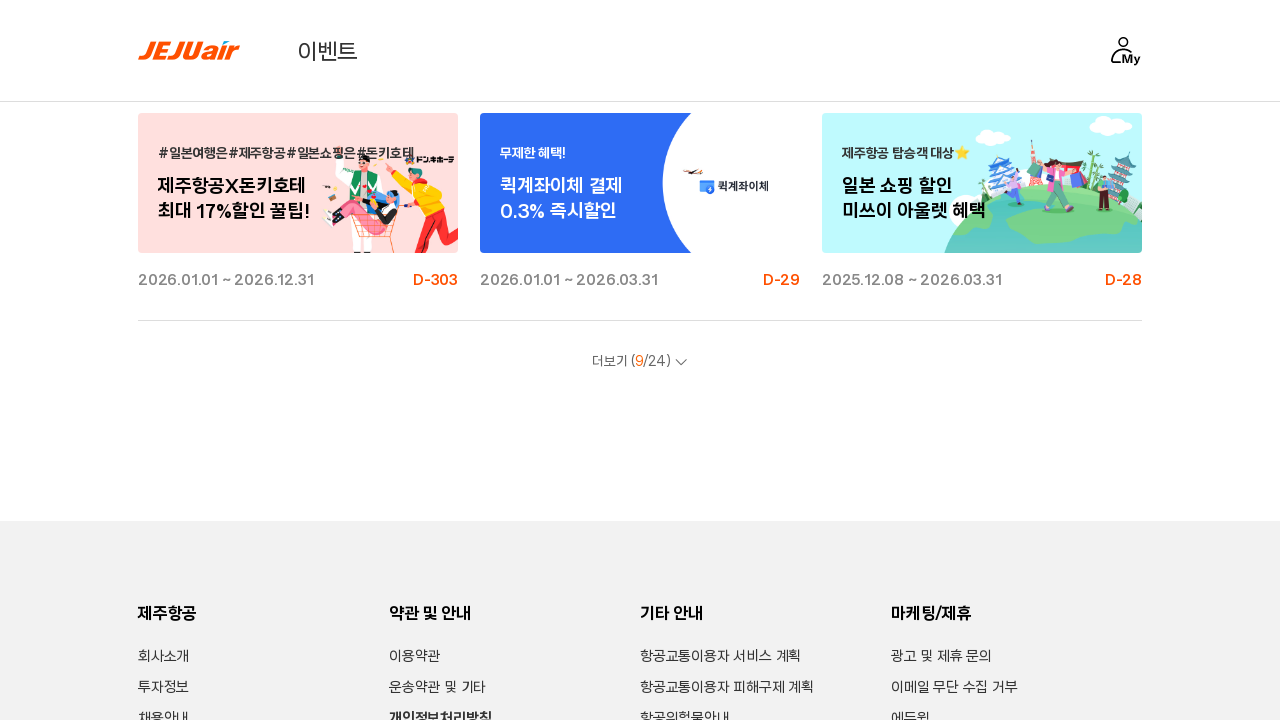

Clicked 'more' button to load additional events at (640, 361) on .more__button
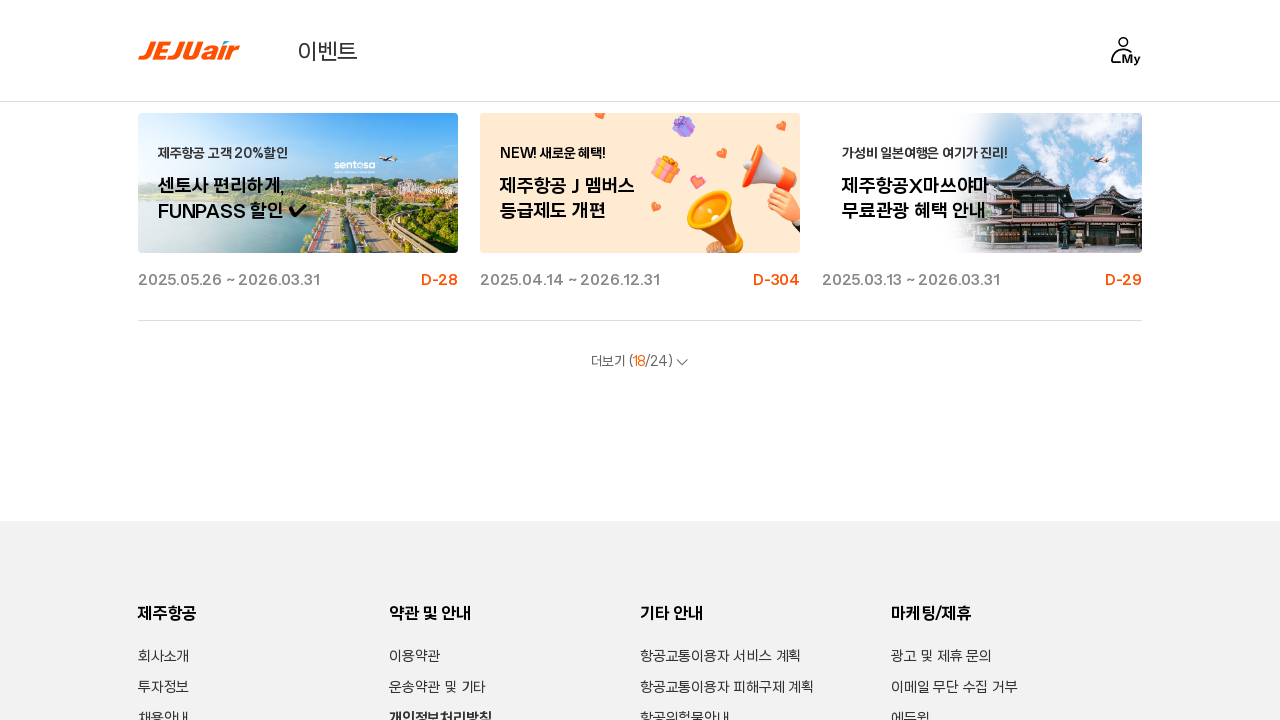

Waited for events to load after clicking 'more' button
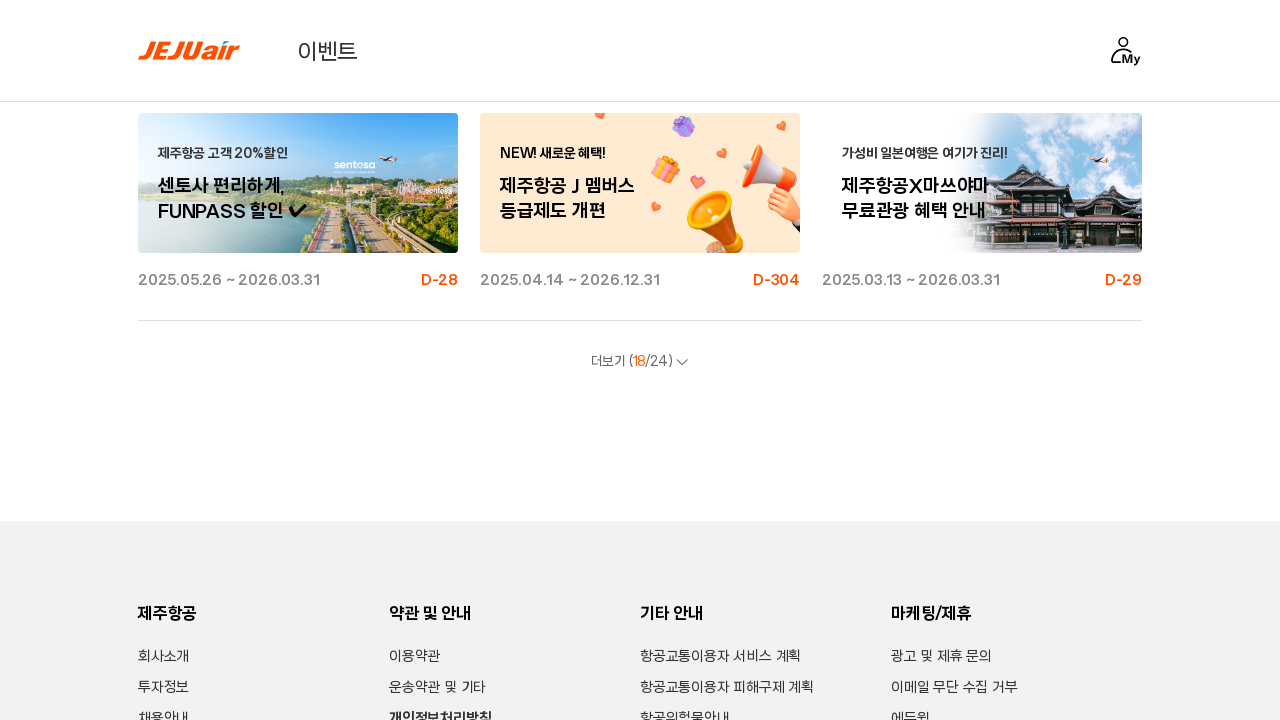

Event items are visible on the page
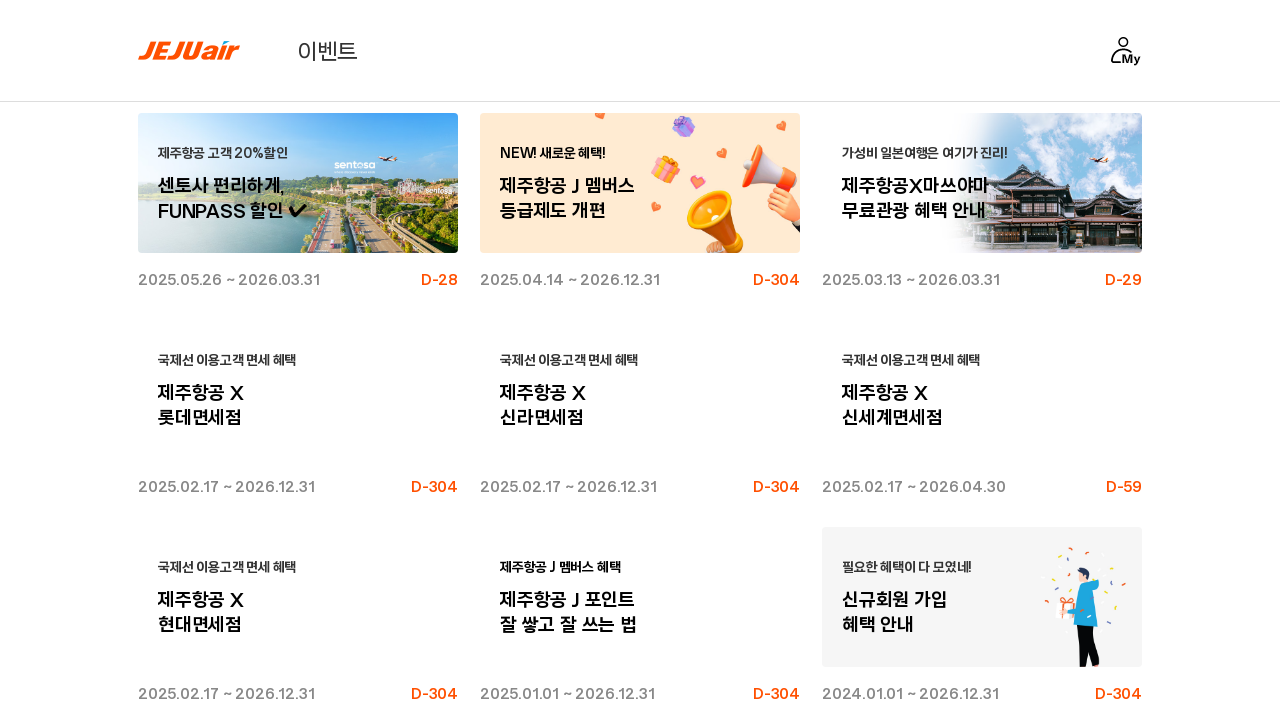

Verified first event has link element
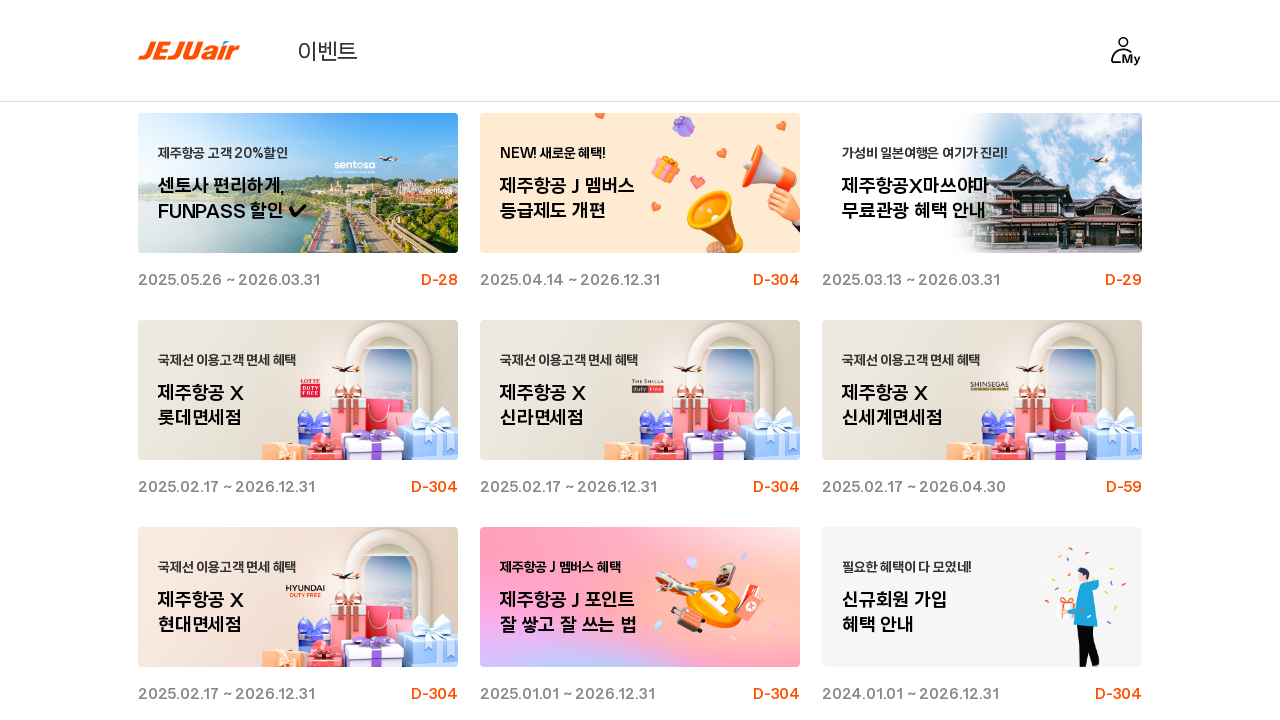

Verified first event has banner text element
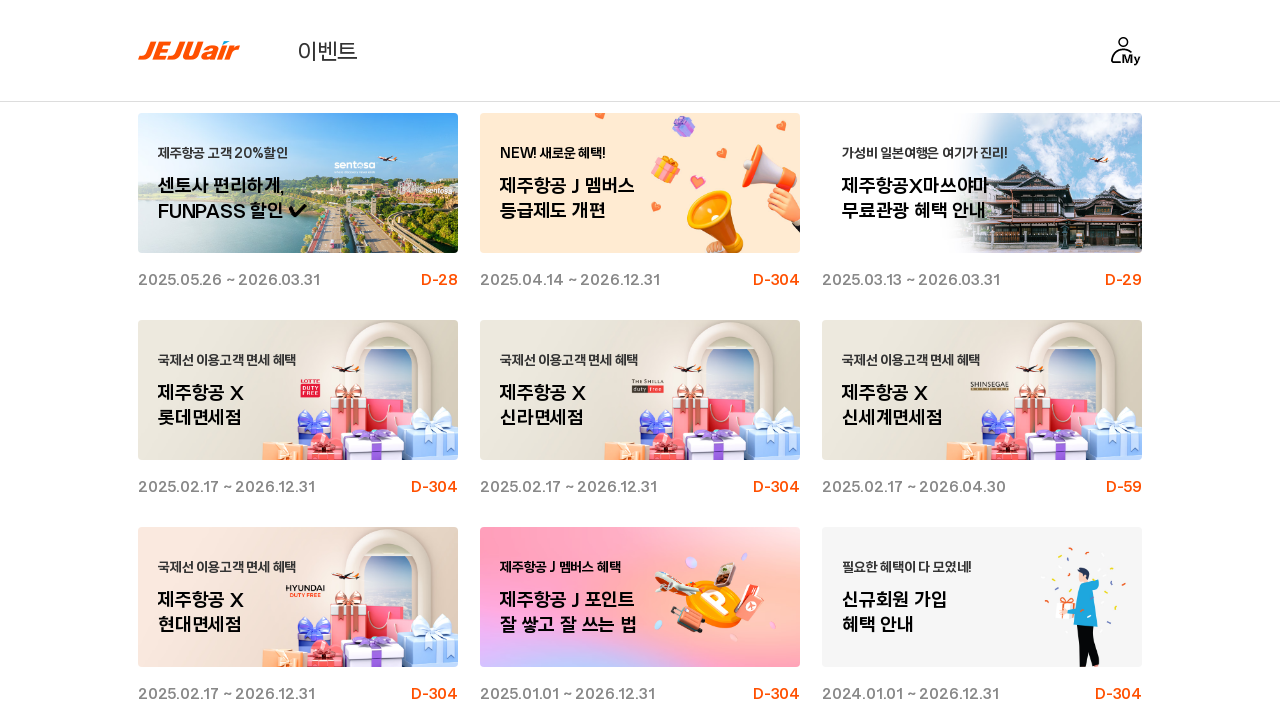

Verified first event has banner title element
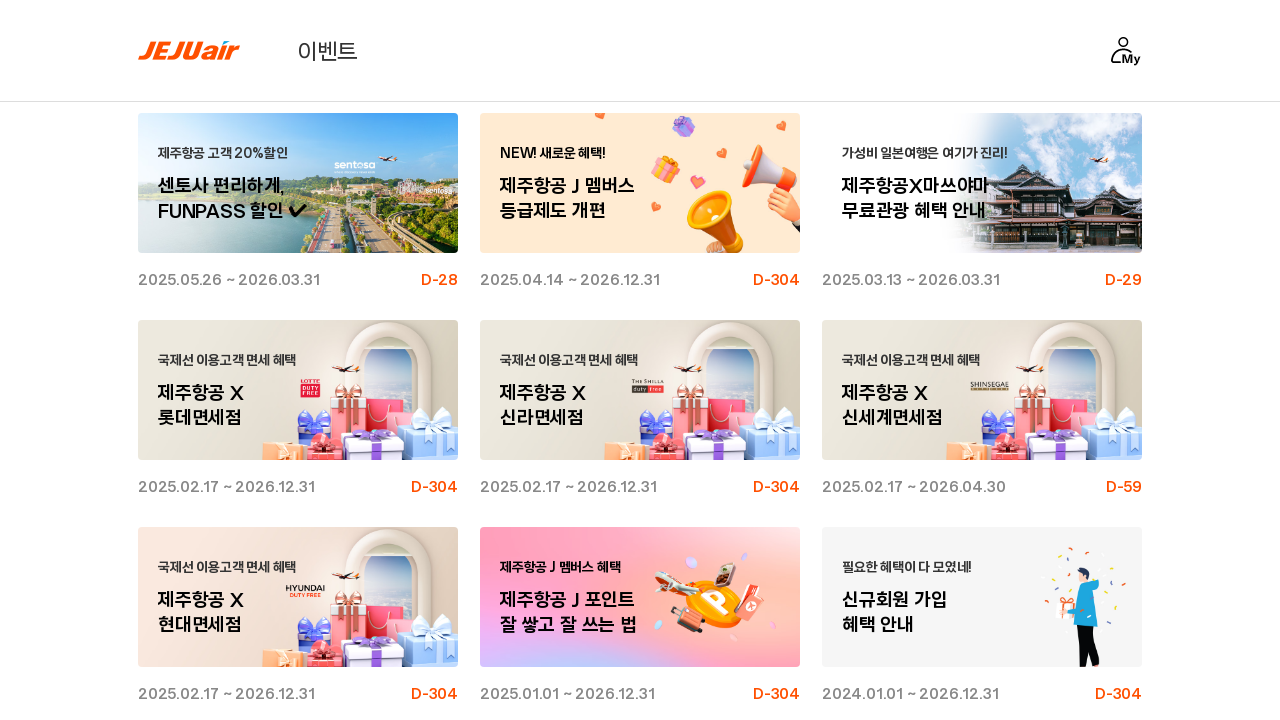

Verified first event has banner date element
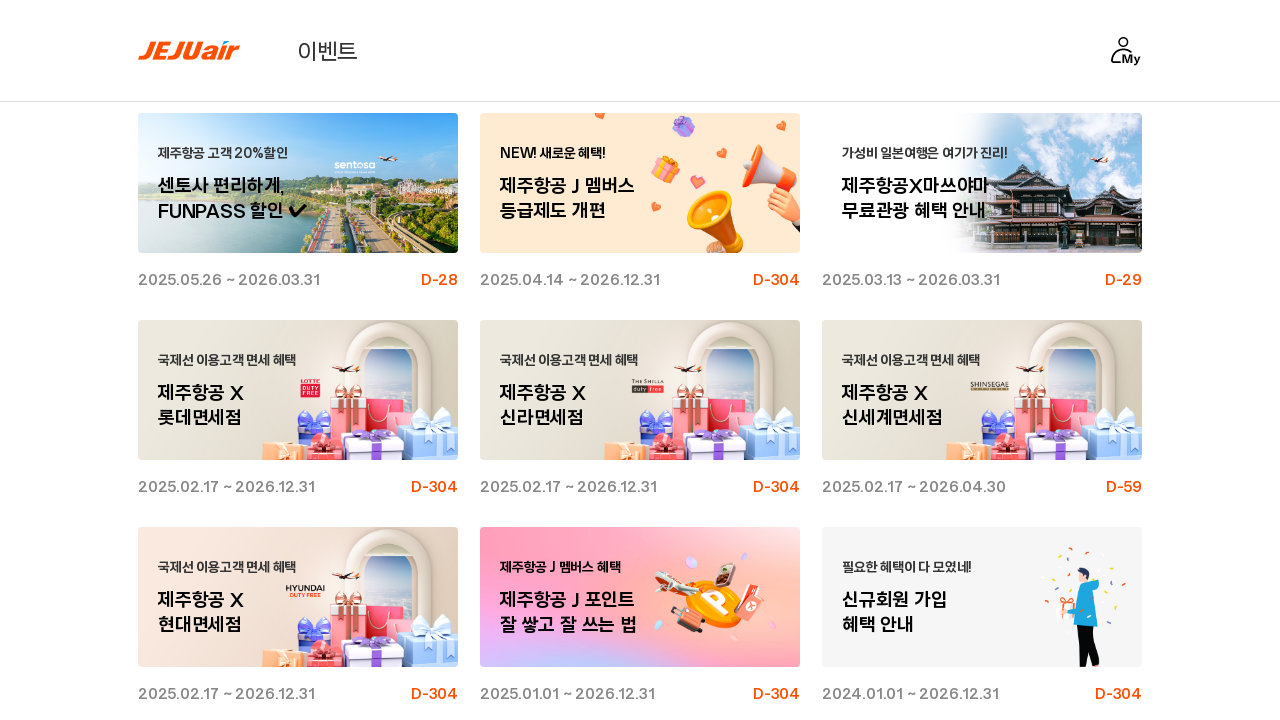

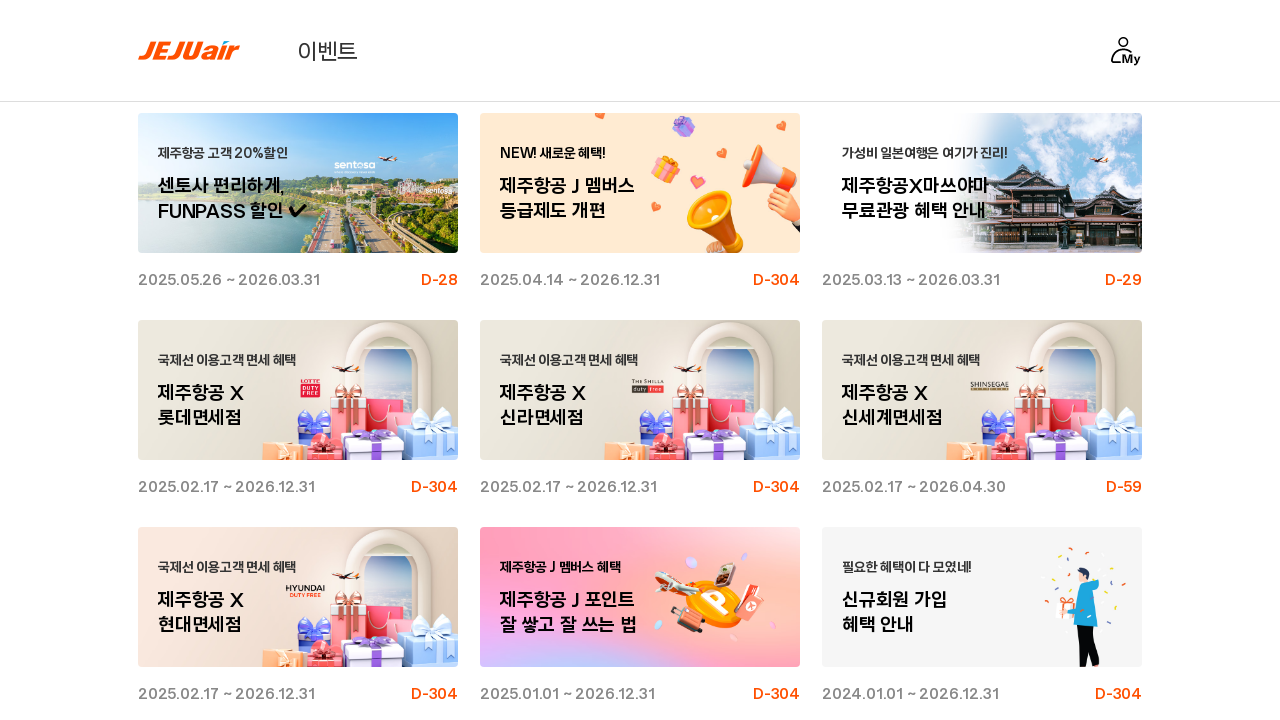